Navigates to Burger King menu page and verifies that navigation links are present and clickable

Starting URL: http://www.bk.com/menu

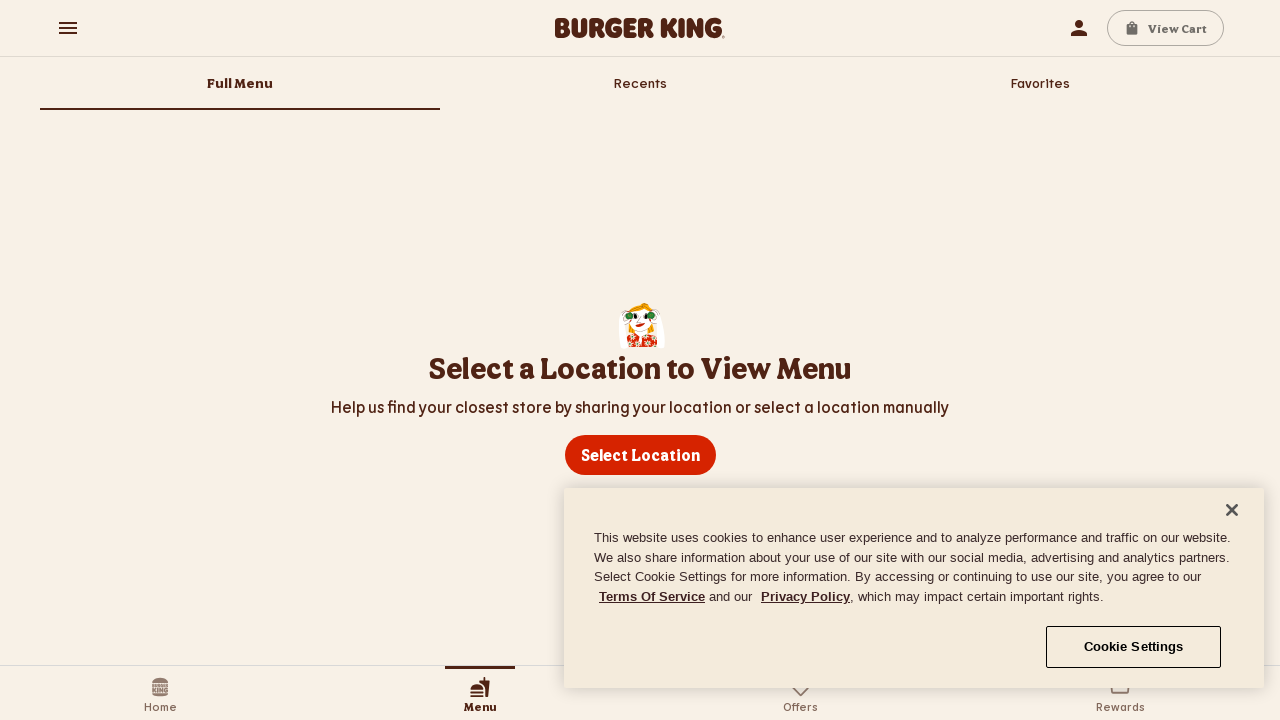

Waited for links to load on the menu page
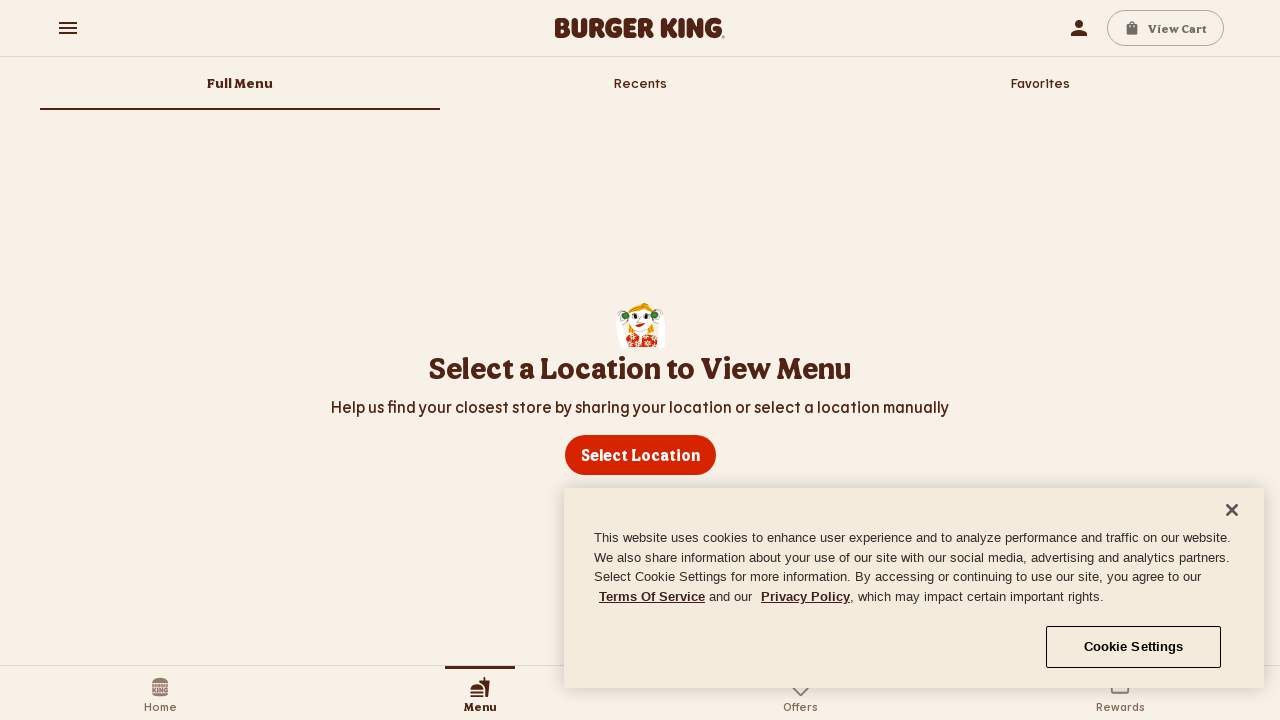

Located all internal navigation links to bk.com
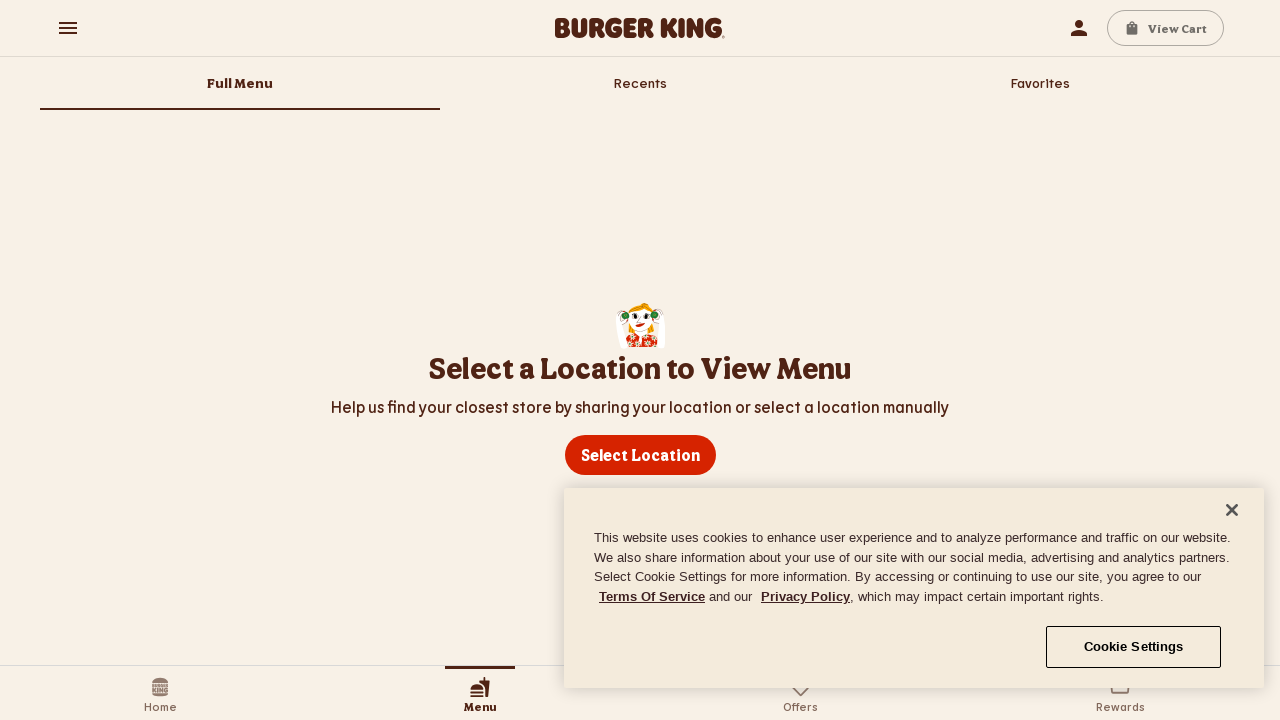

Found 3 internal navigation links
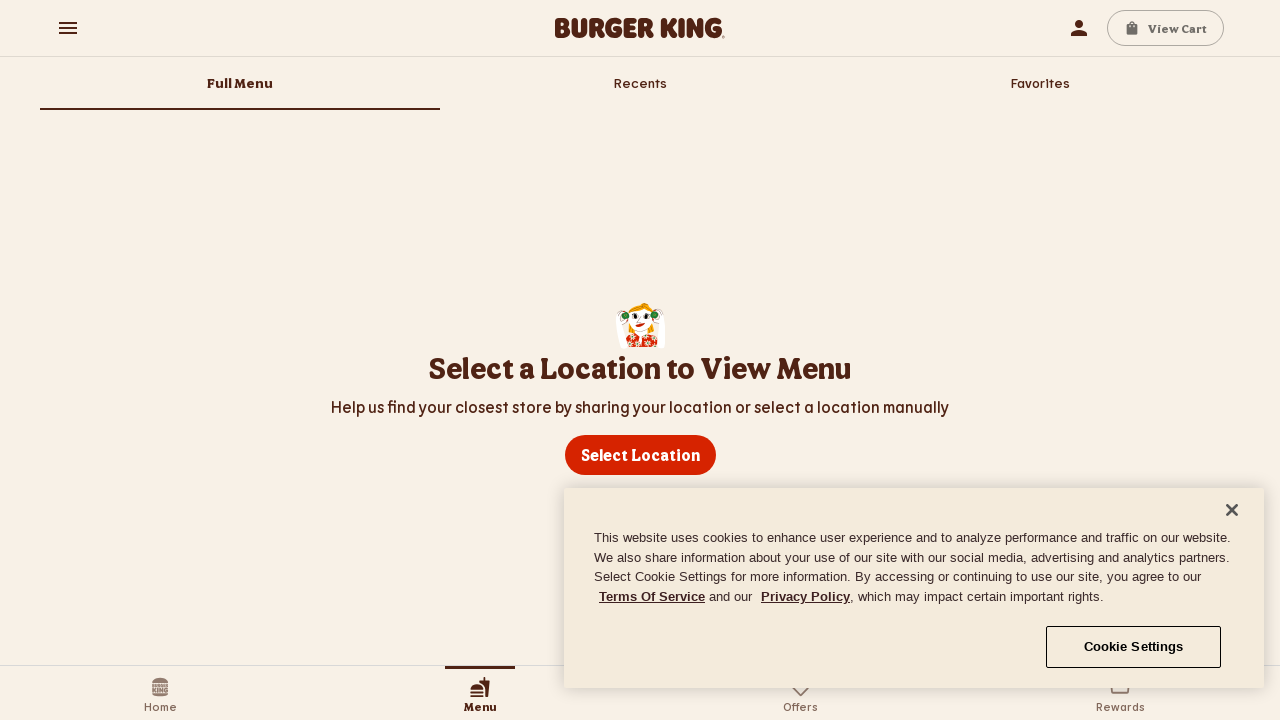

Verified that navigation links are present on the menu page
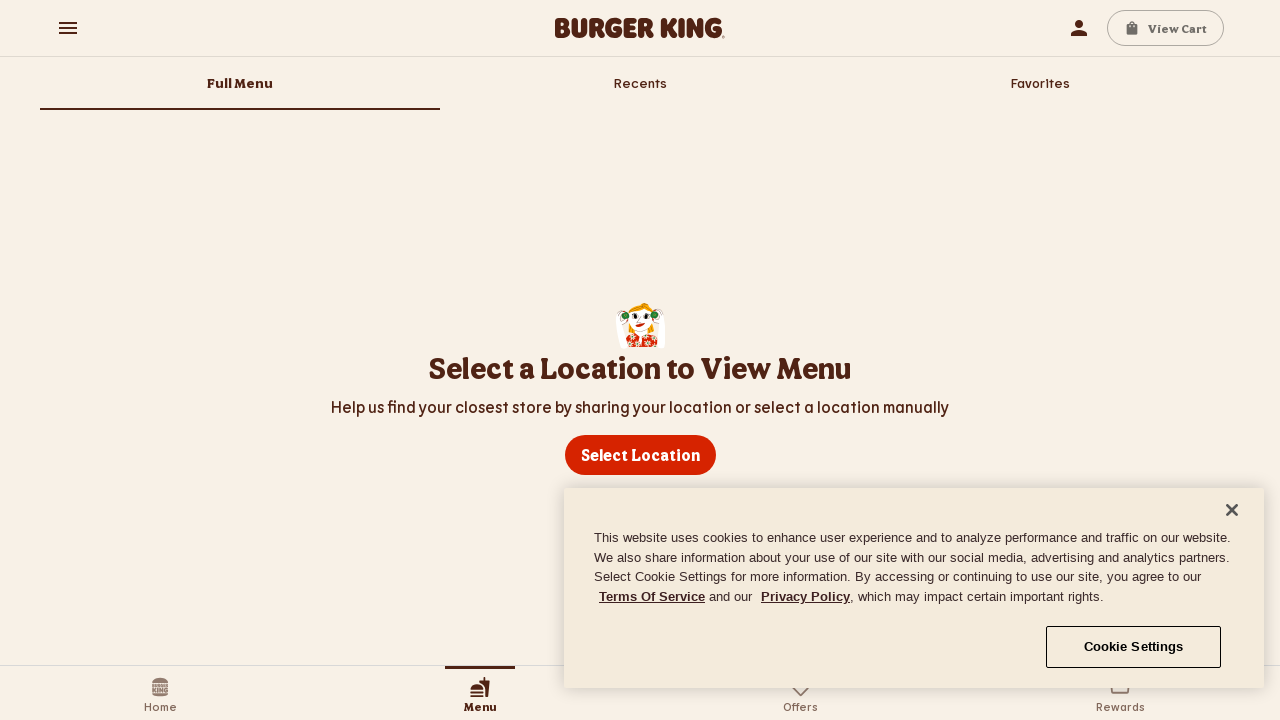

Selected the first internal navigation link
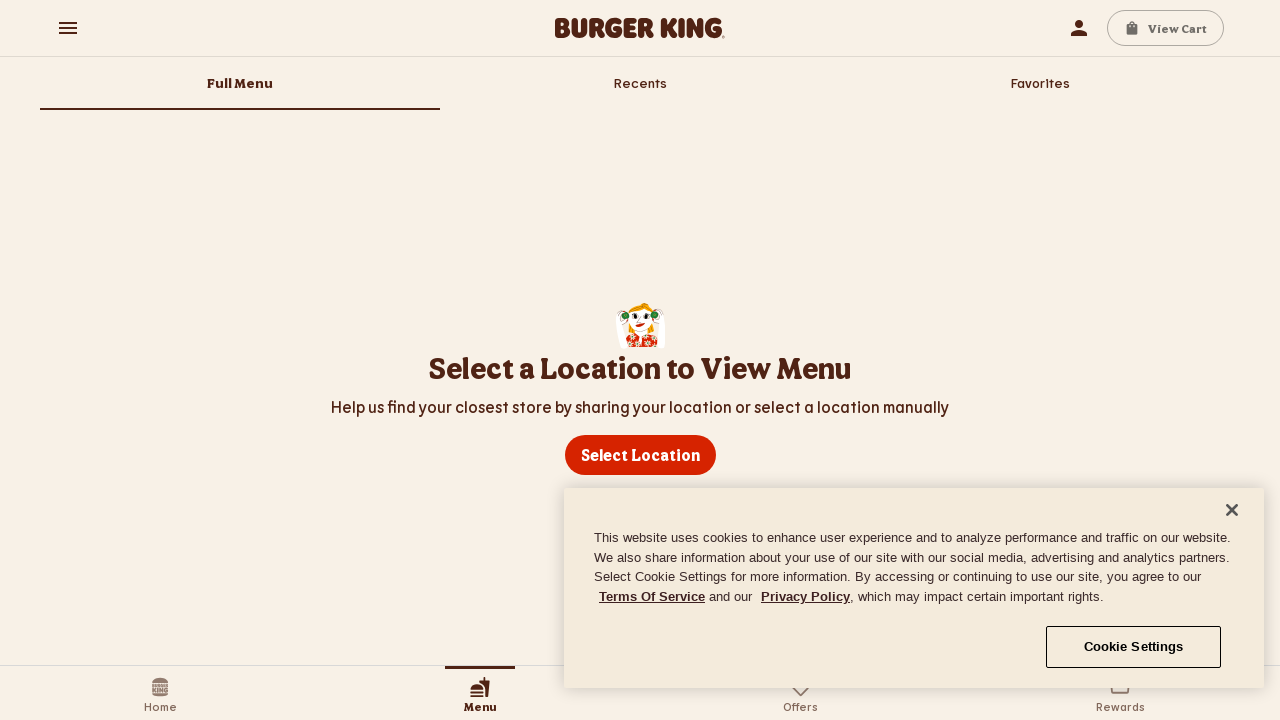

Clicked the first visible internal navigation link at (652, 596) on a[href*='bk.com'] >> nth=0
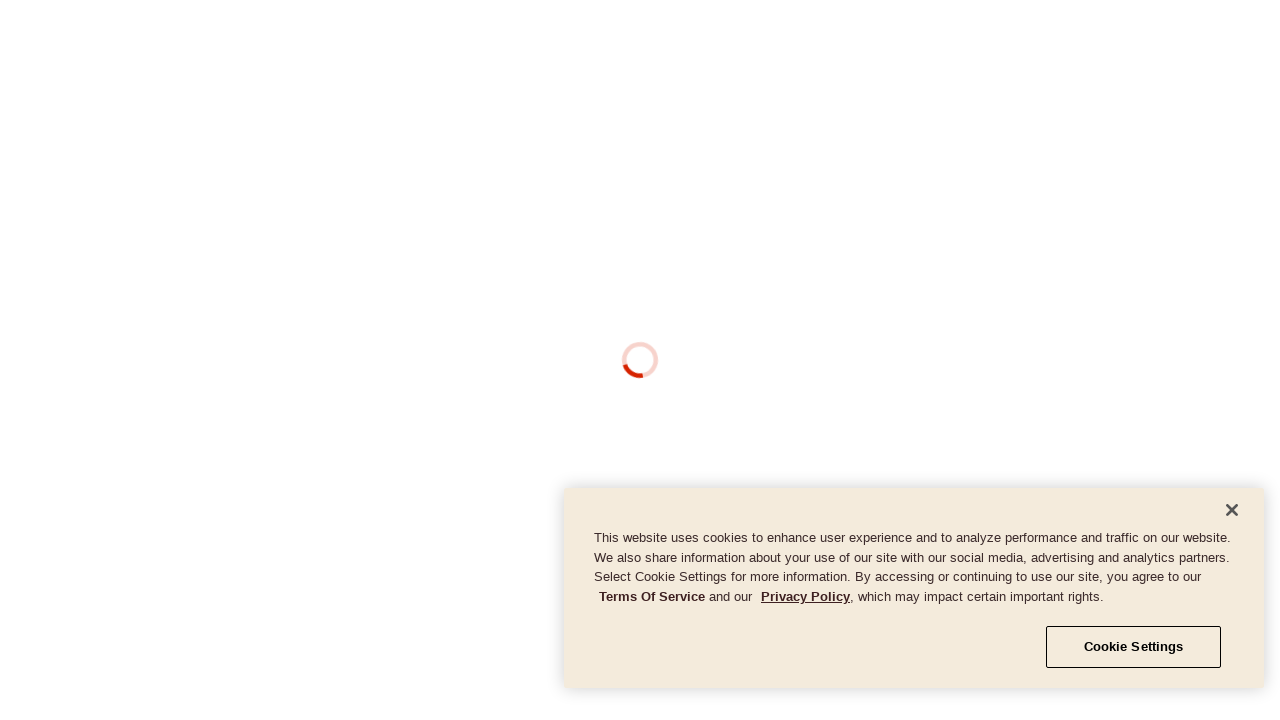

Navigation completed and page content loaded
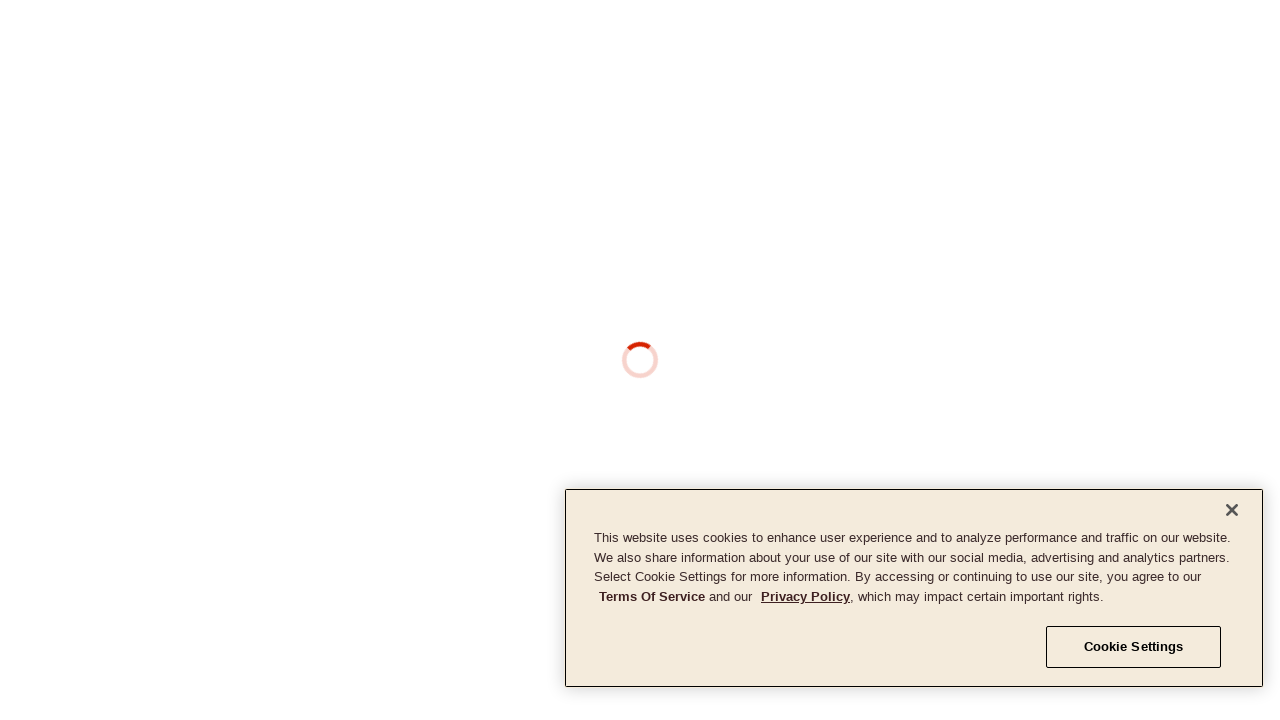

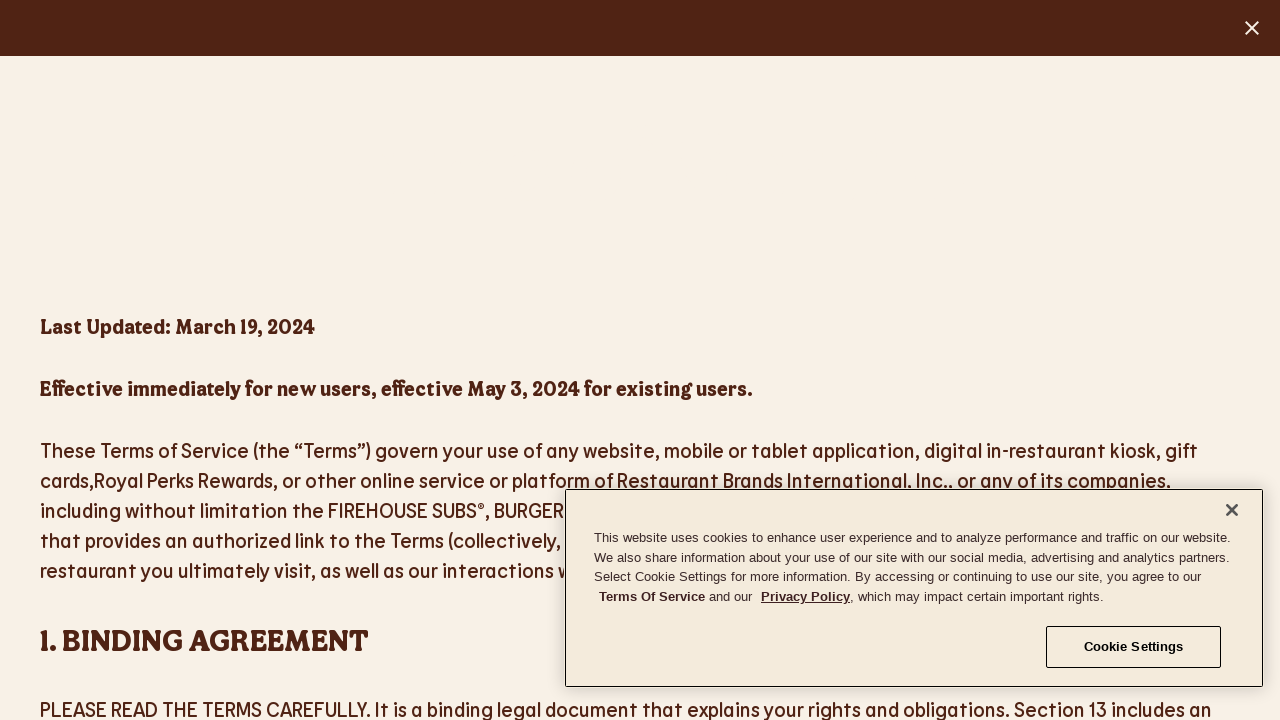